Fills out a form for optical spectrum calculation with chemical formula, density, thickness, and energy range parameters, then submits it and navigates to the results page

Starting URL: https://henke.lbl.gov/optical_constants/filter2.html

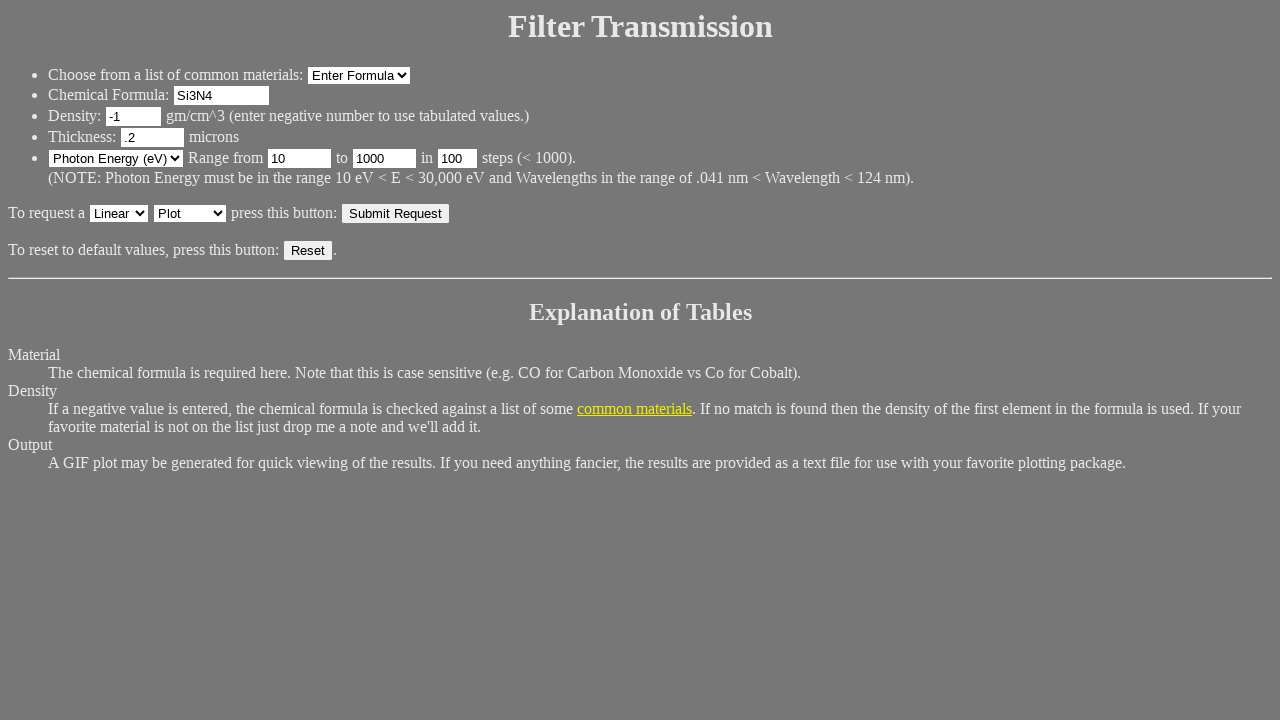

Filled formula field with 'H2O' on input[name='Formula']
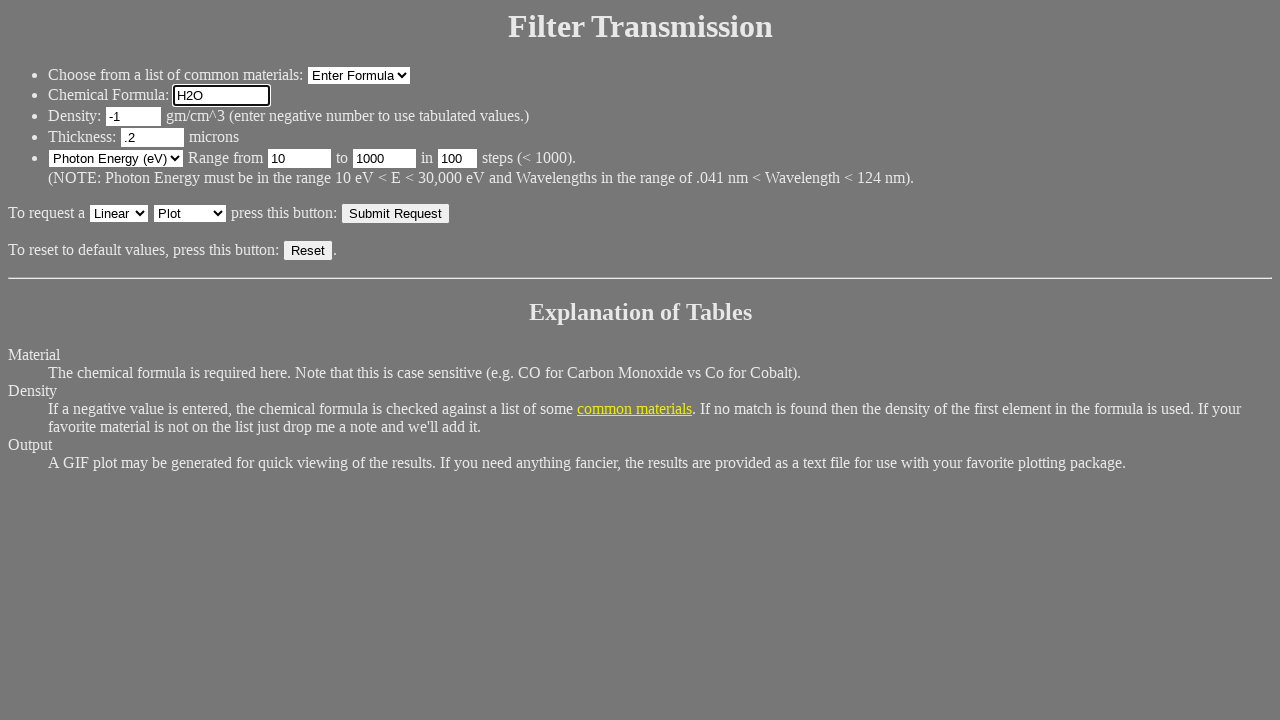

Filled density field with '1.0' on input[name='Density']
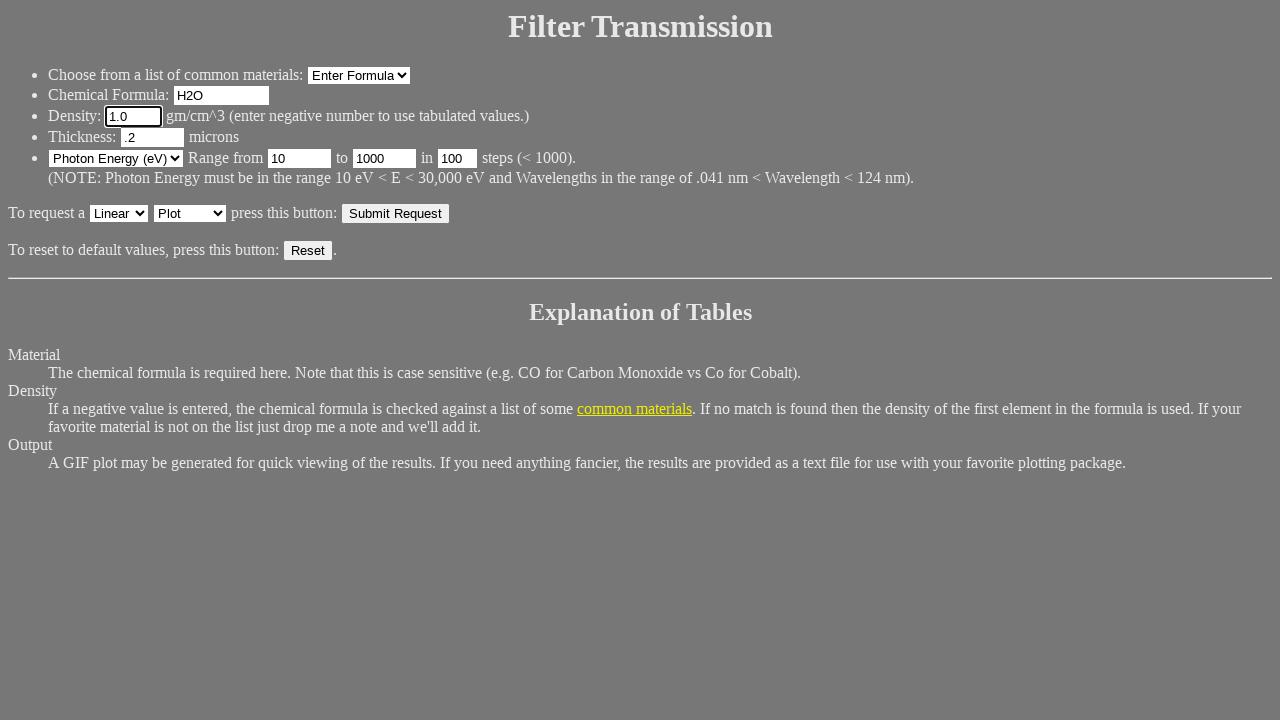

Filled thickness field with '100' on input[name='Thickness']
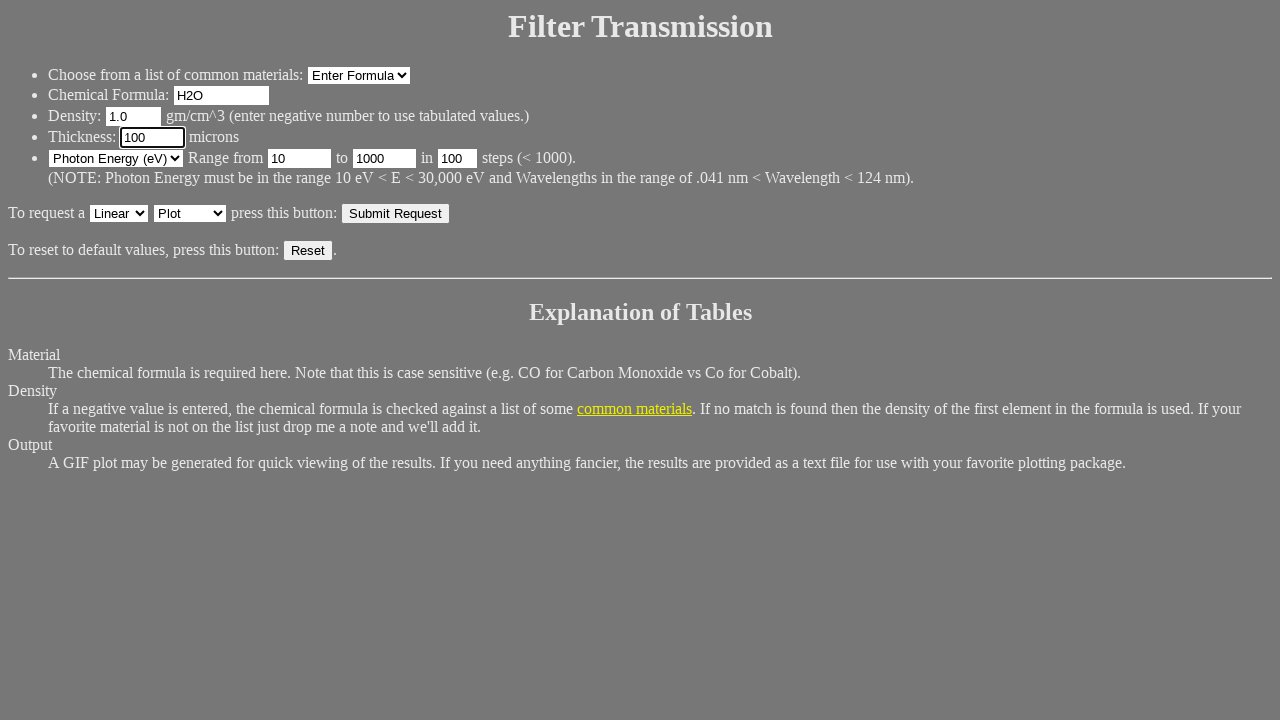

Clicked on max energy field at (384, 159) on input[name='Max']
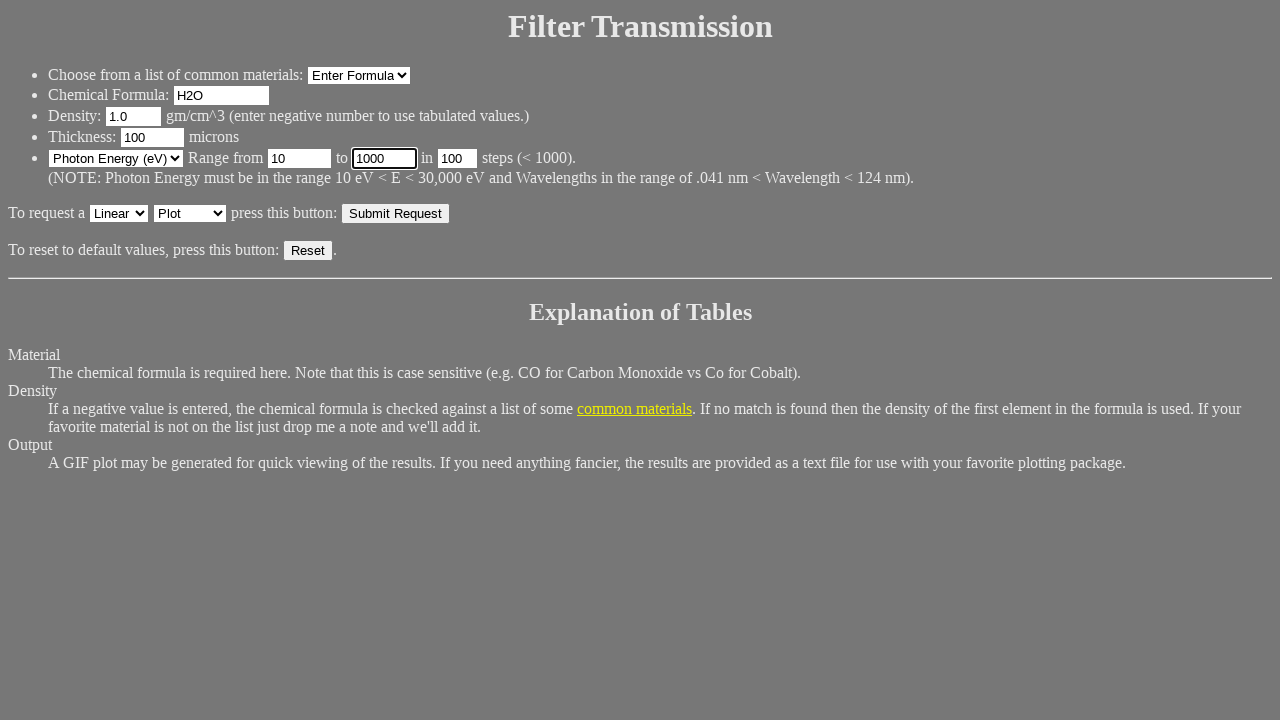

Cleared max energy field
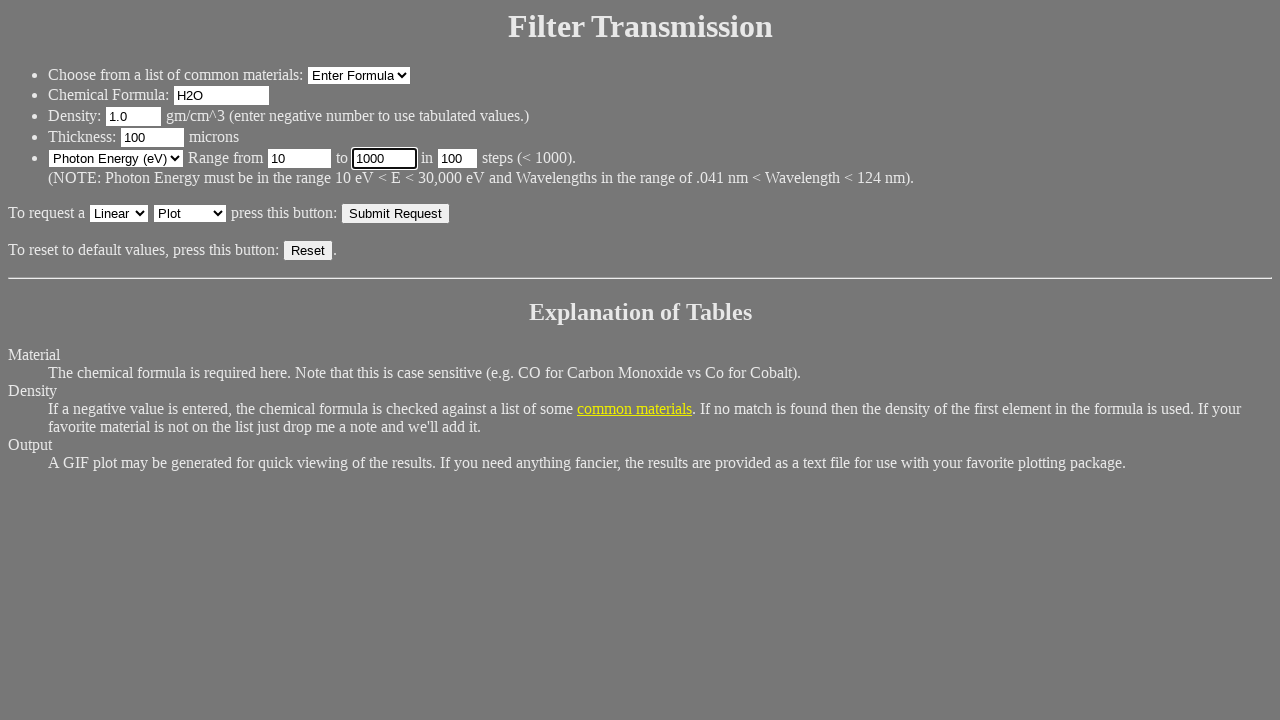

Filled max energy field with '1000' on input[name='Max']
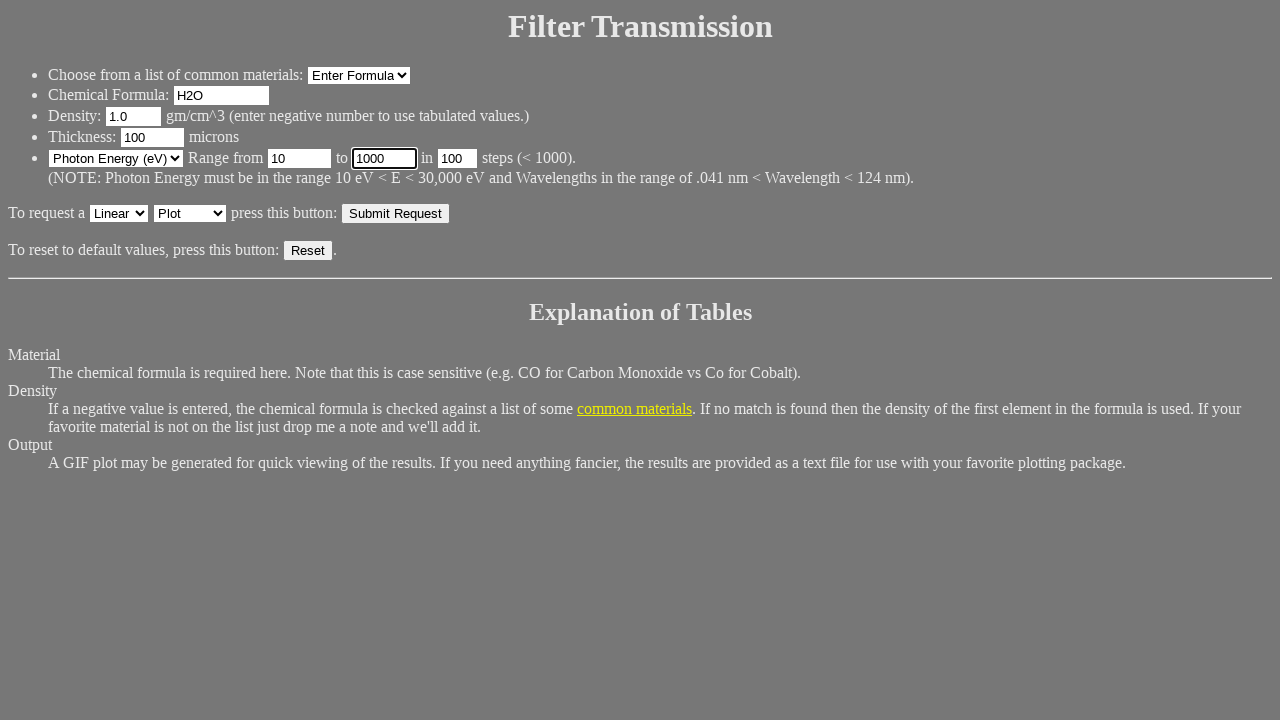

Clicked on min energy field at (300, 159) on input[name='Min']
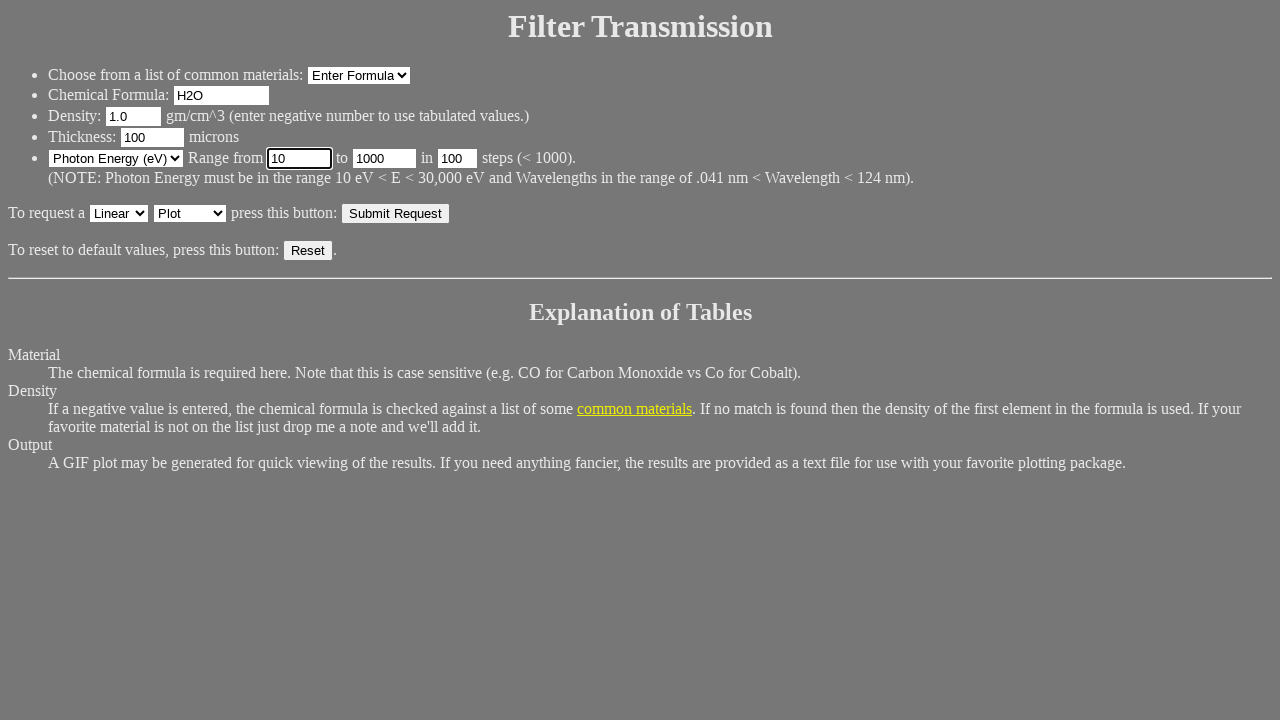

Cleared min energy field
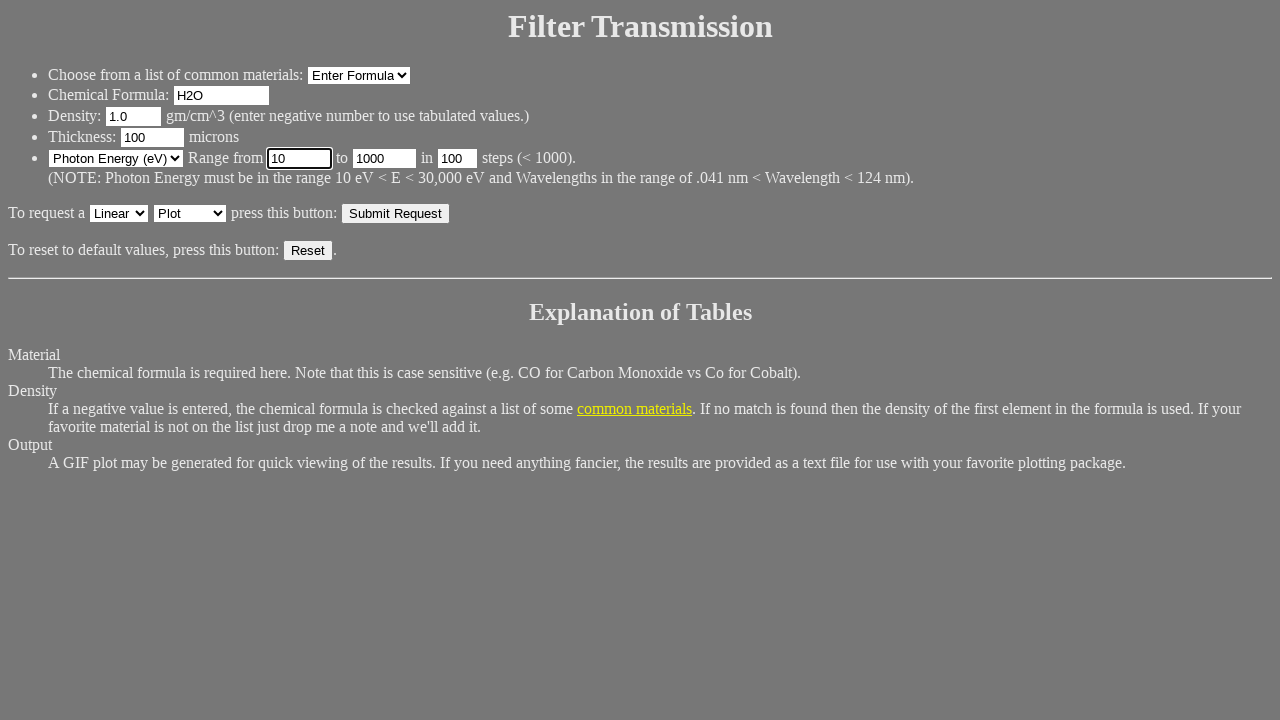

Filled min energy field with '100' on input[name='Min']
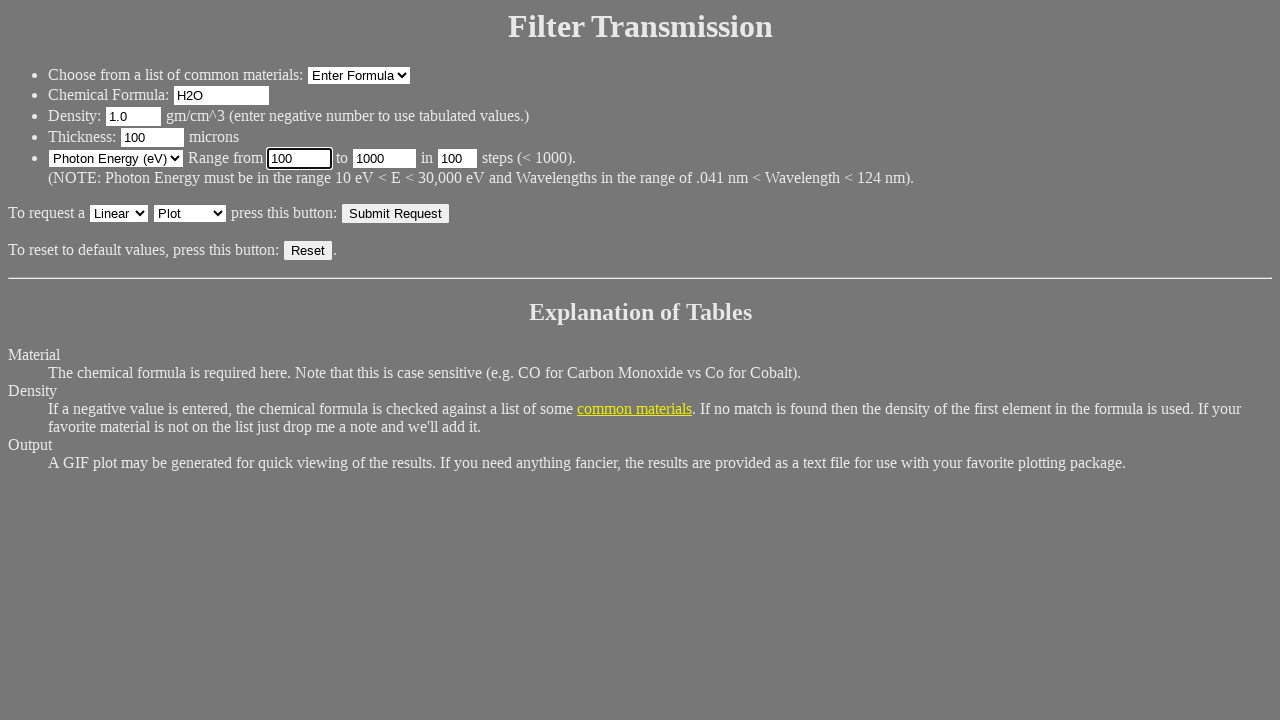

Filled number of points field with '50' on input[name='Npts']
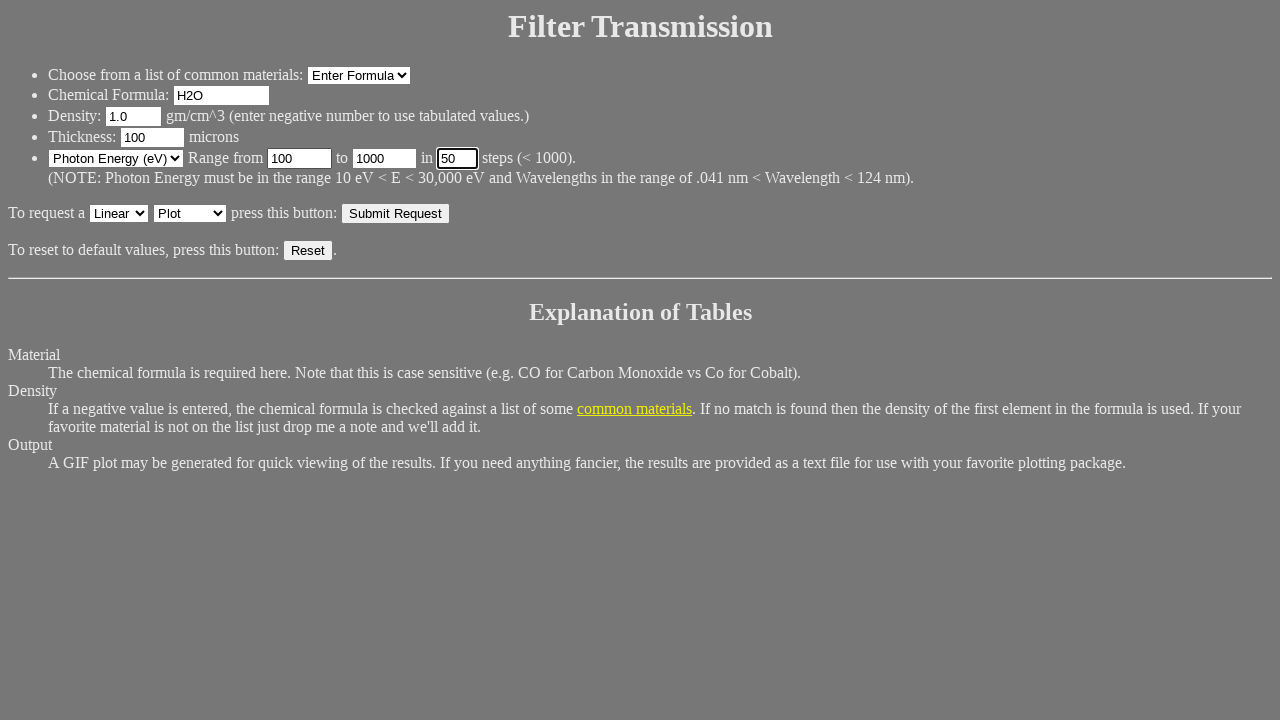

Clicked submit button to calculate spectrum at (396, 214) on input[type='submit']
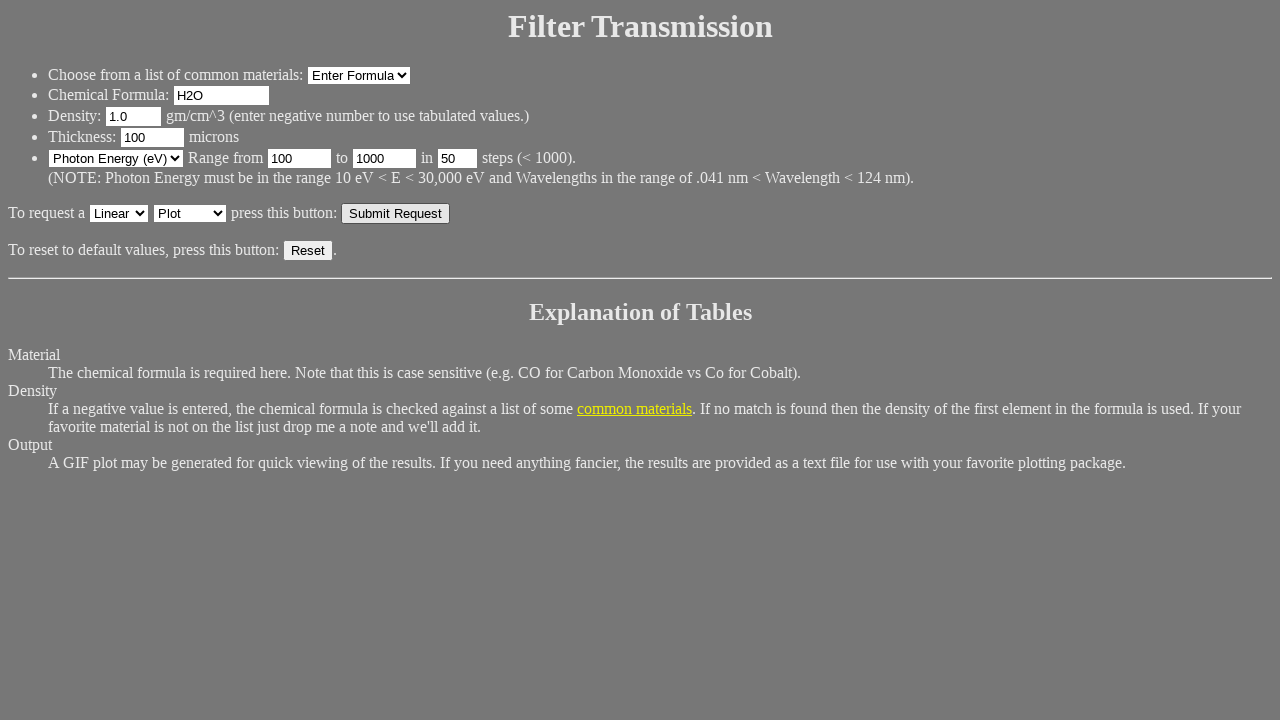

New page/tab opened with results
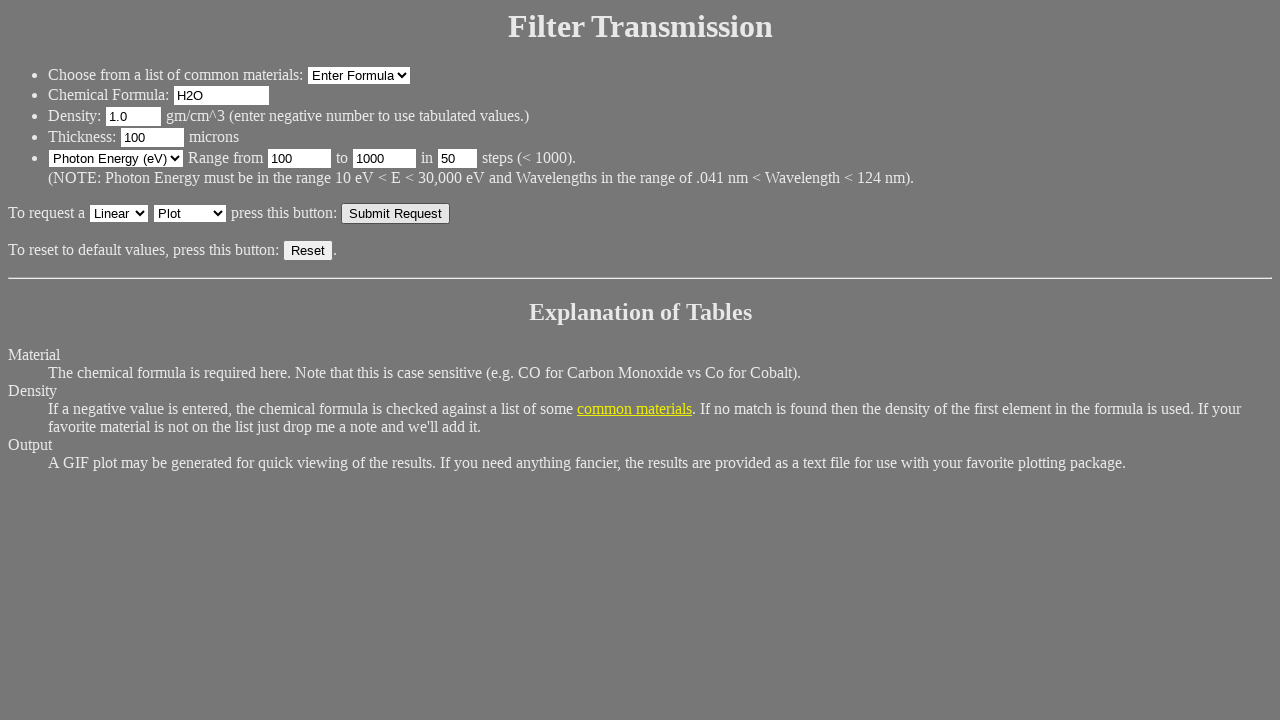

Clicked on data file link in results page at (748, 21) on xpath=//h2/a
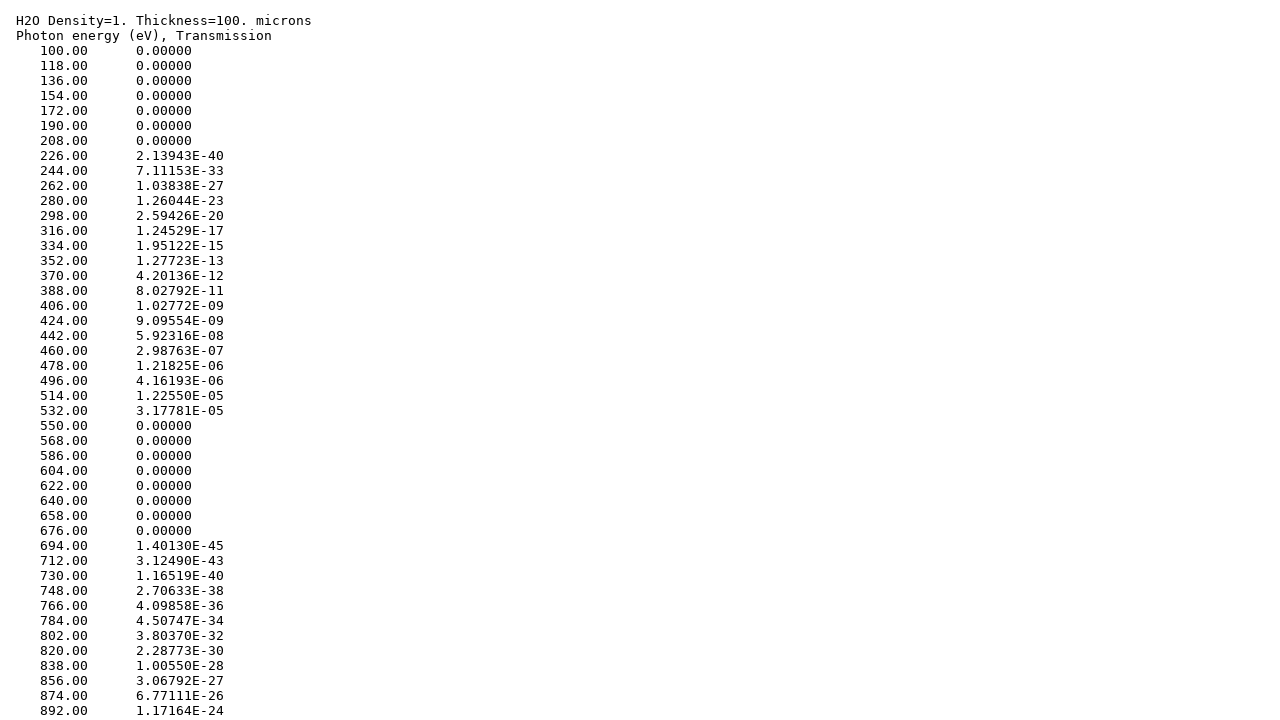

Data file page loaded successfully
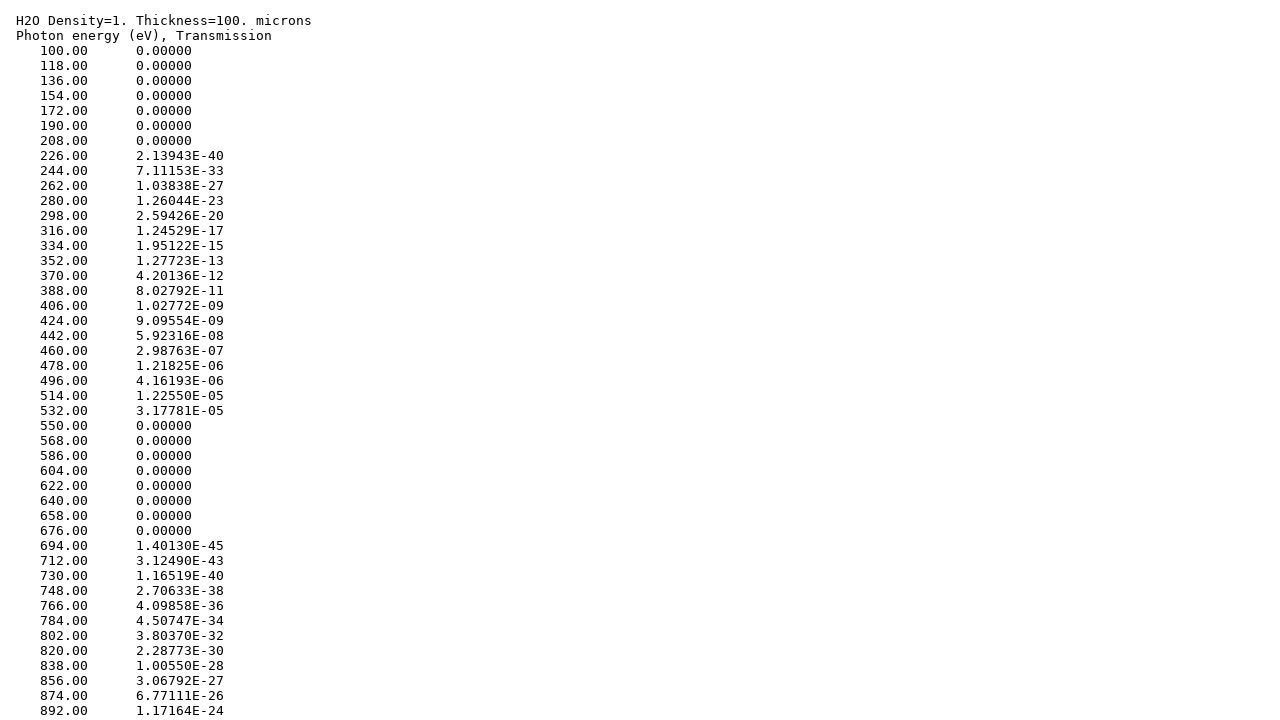

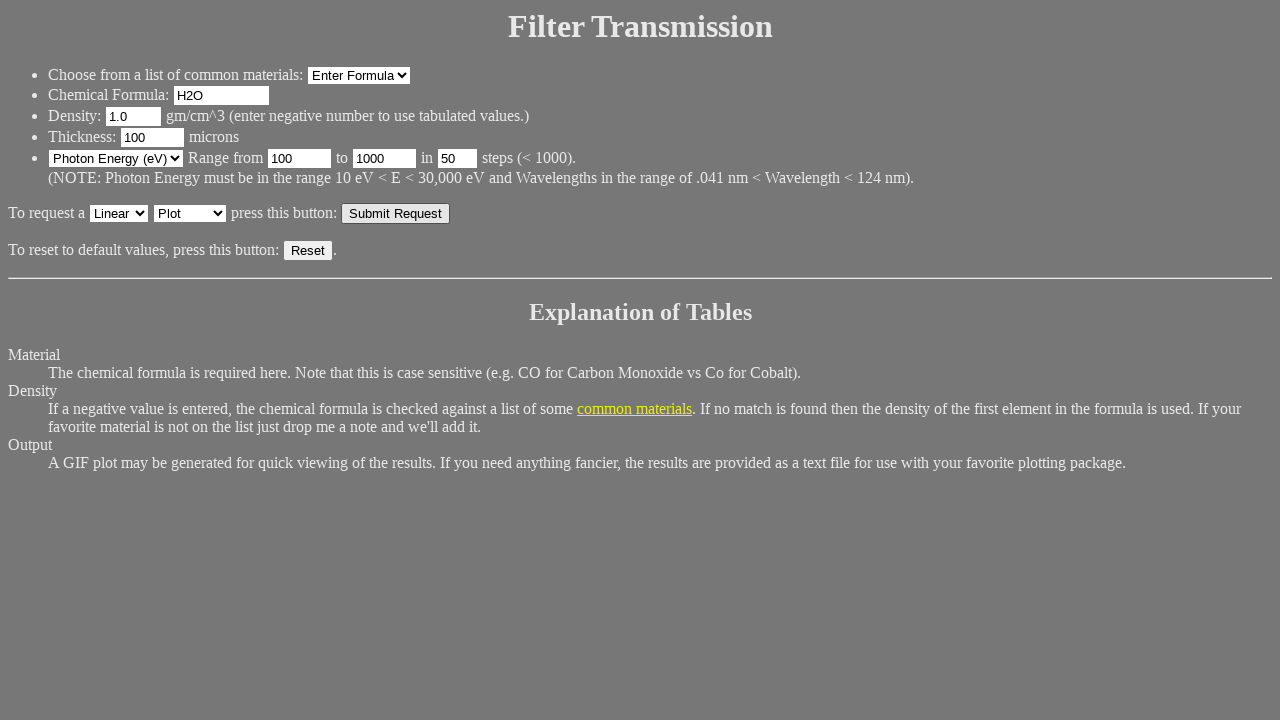